Tests drag and drop functionality on the jQuery UI demo page by dragging an element into a droppable area

Starting URL: https://jqueryui.com/droppable/

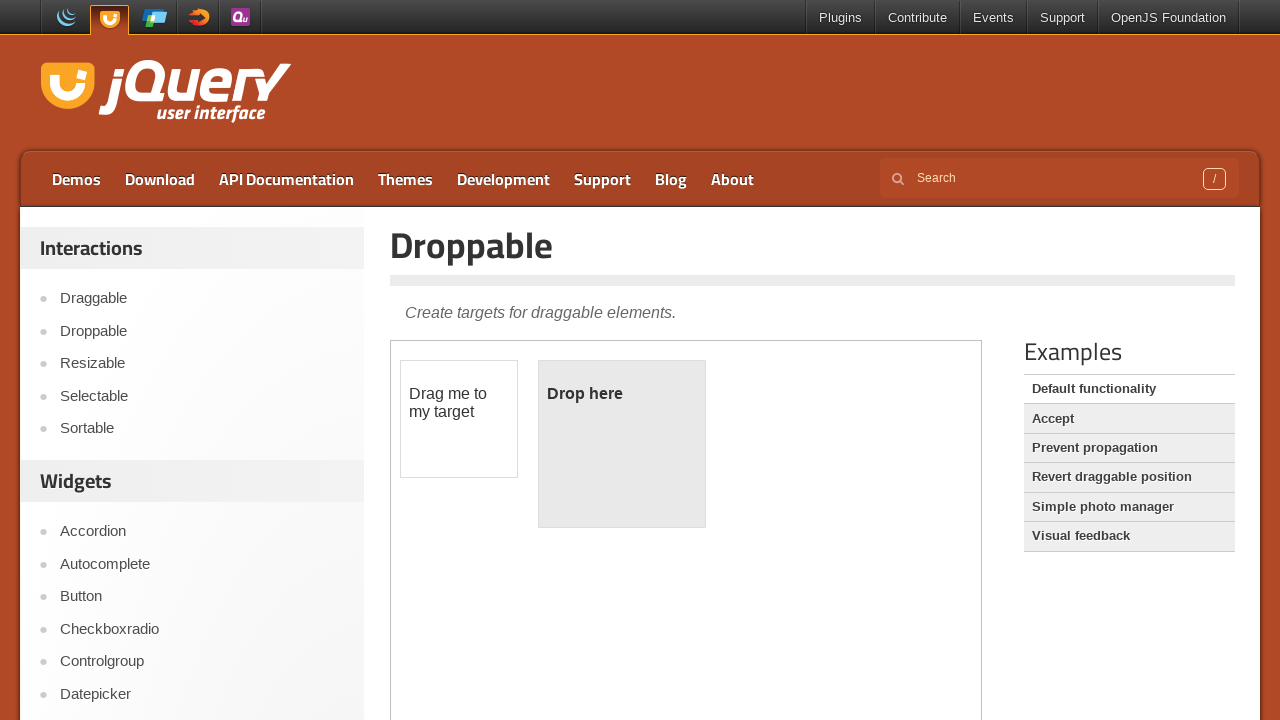

Located the iframe containing the drag and drop demo
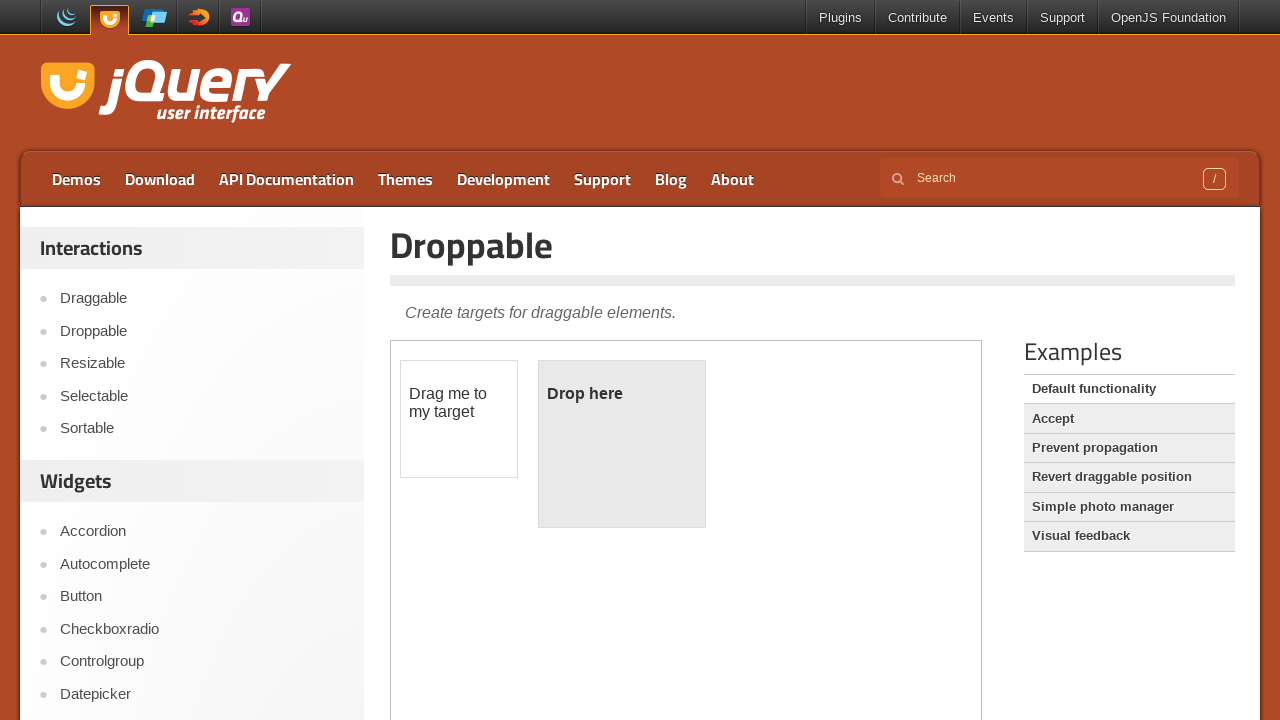

Located the draggable element
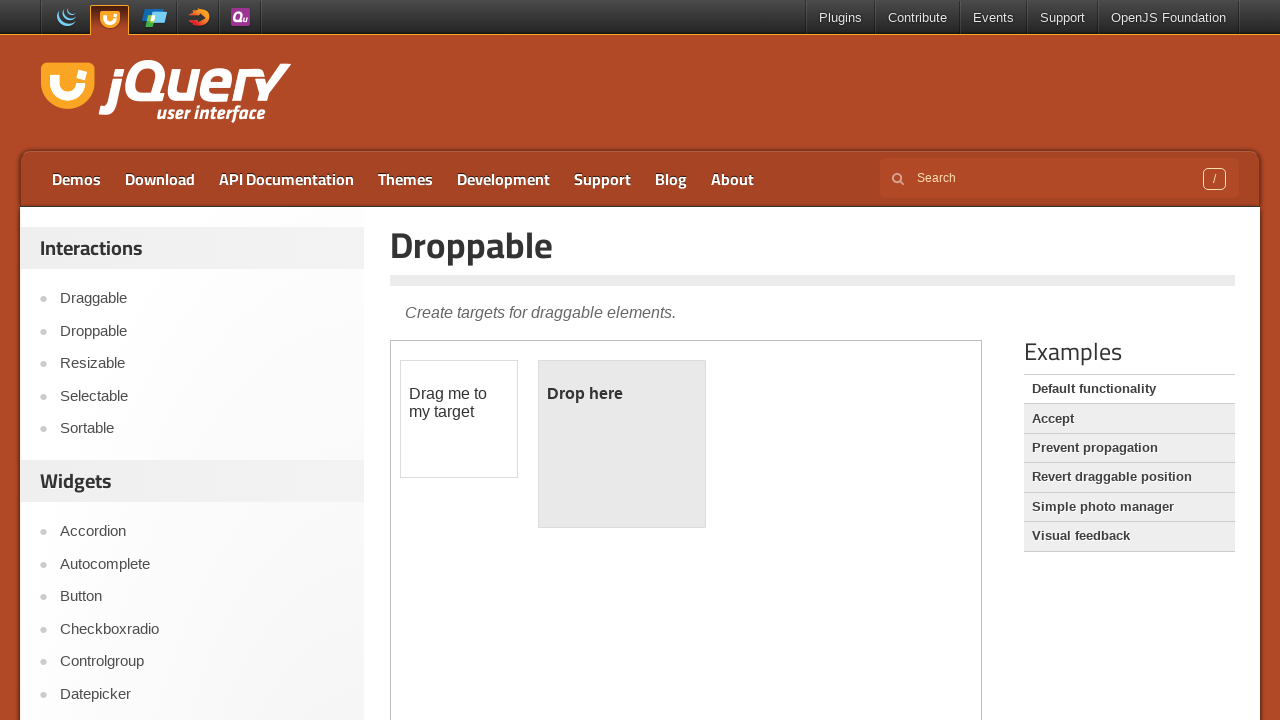

Located the droppable area
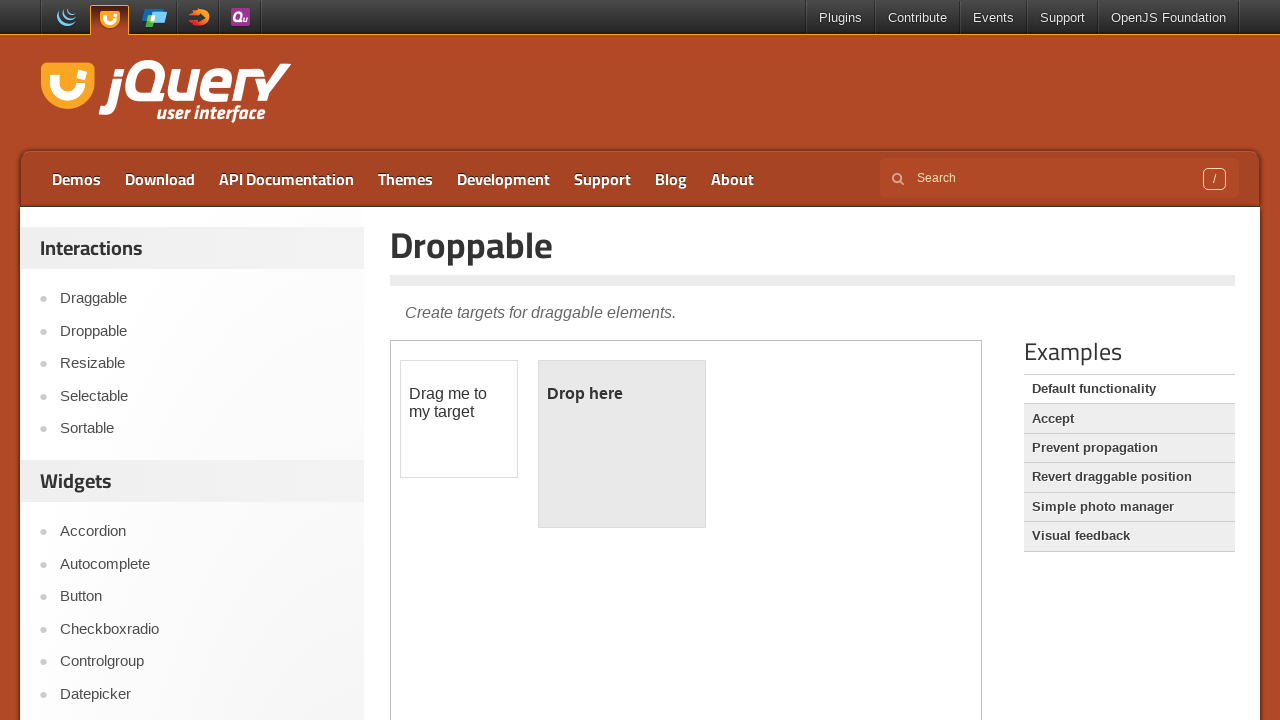

Dragged the draggable element into the droppable area at (622, 444)
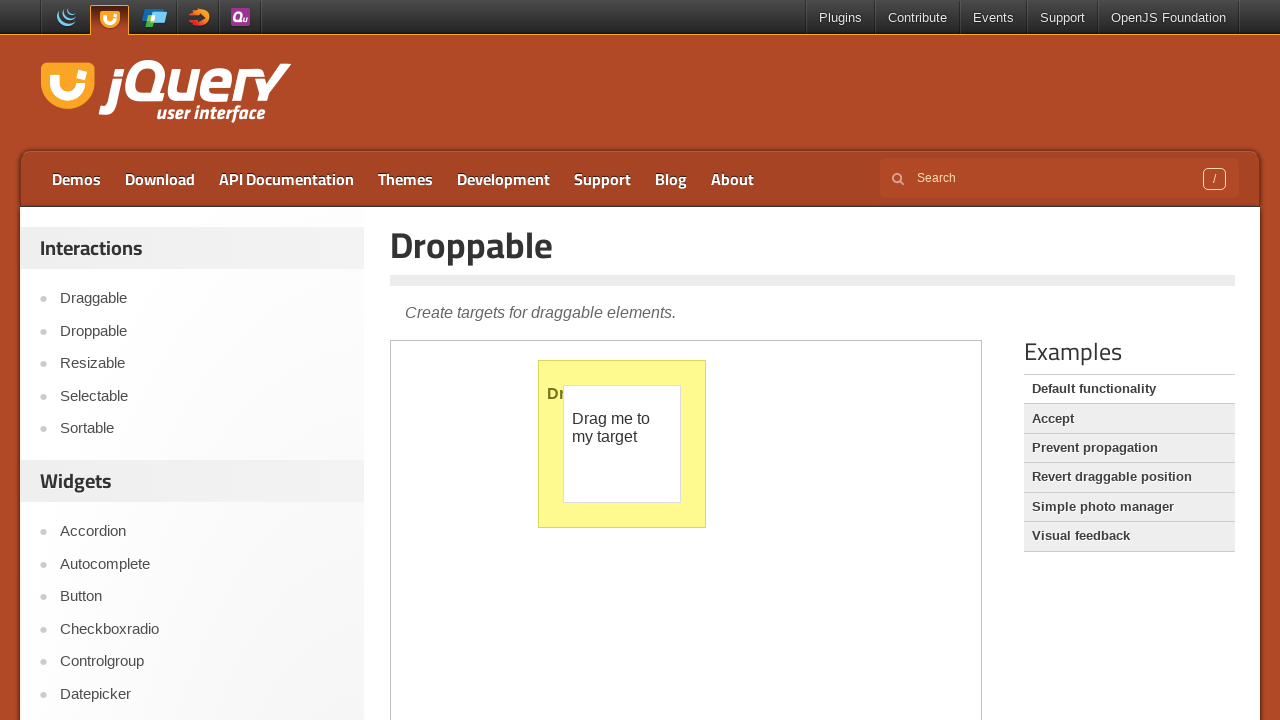

Waited 2 seconds to observe the drag and drop result
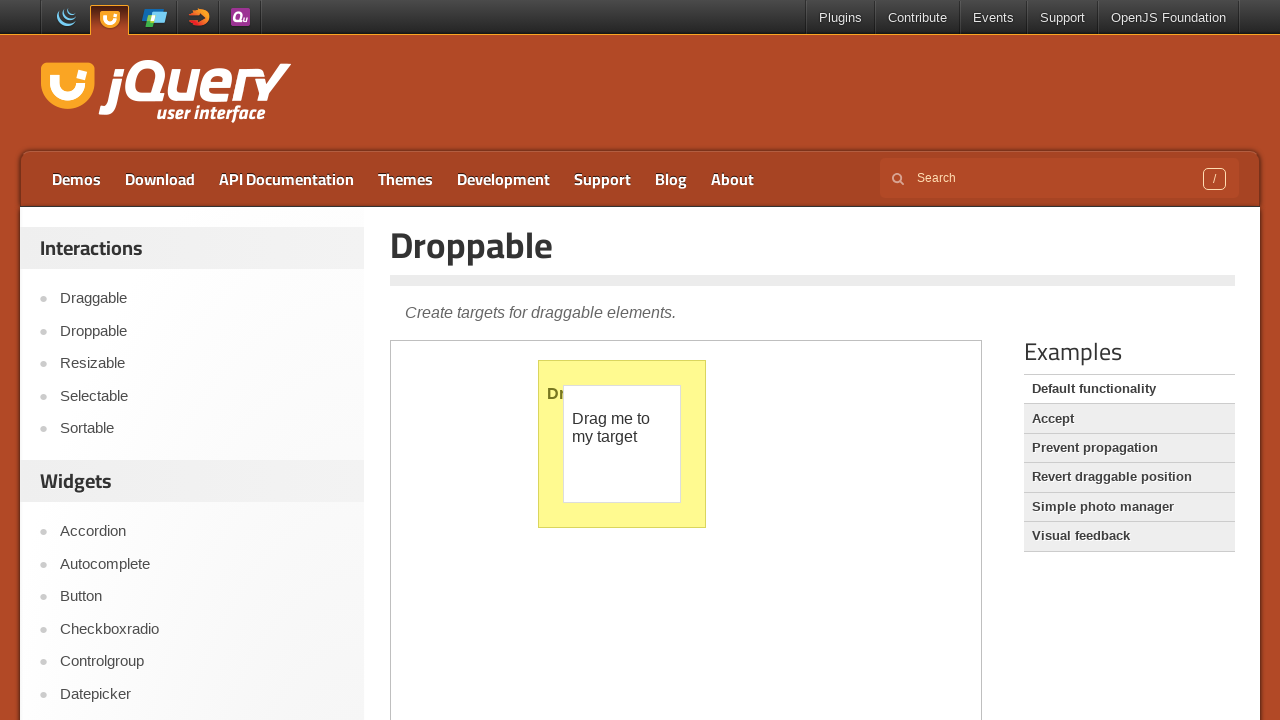

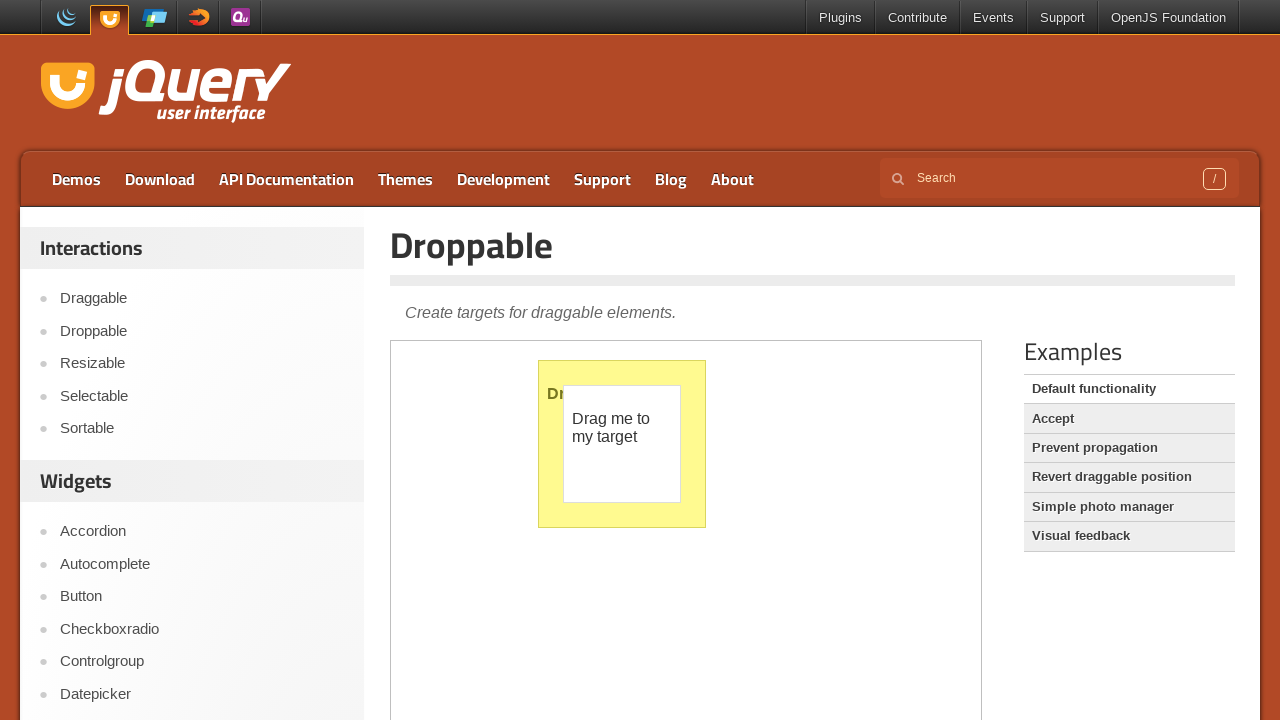